Navigates to the computers category page and clicks on the Notebooks (Ноутбуки) link

Starting URL: https://shop.by/kompyutery/

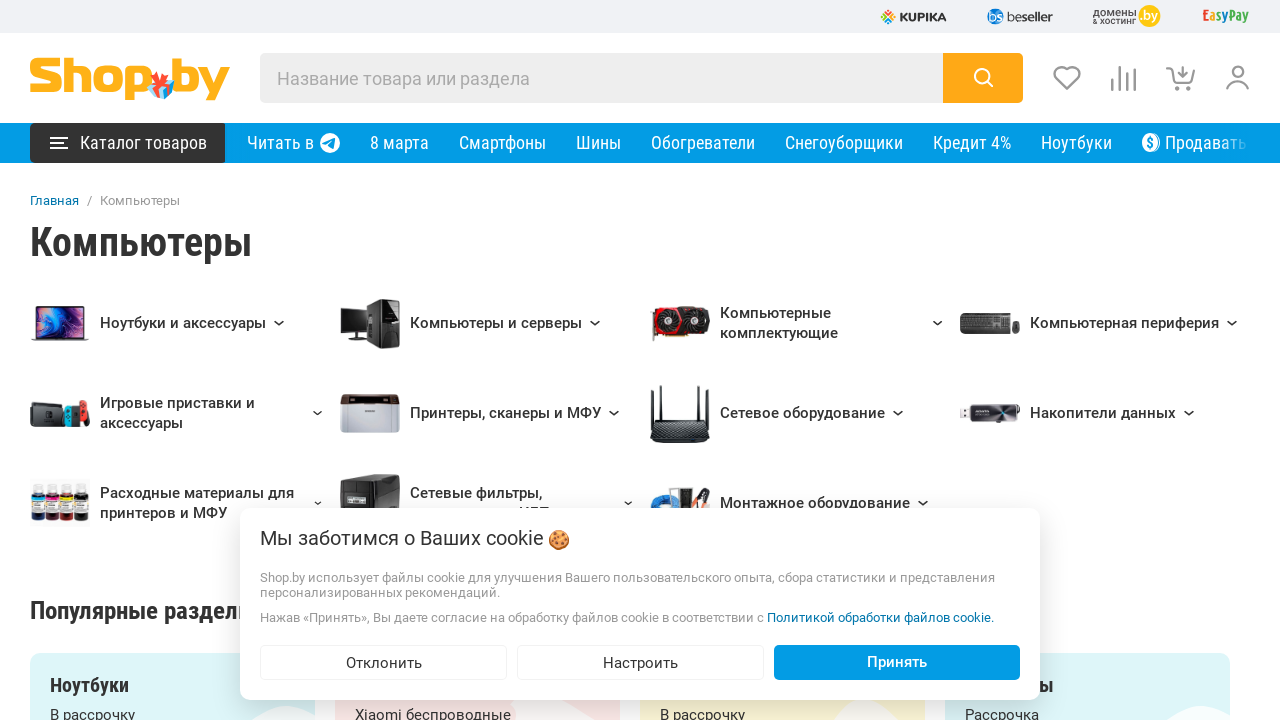

Clicked on Notebooks (Ноутбуки) link at (1076, 142) on a:has-text('Ноутбуки')
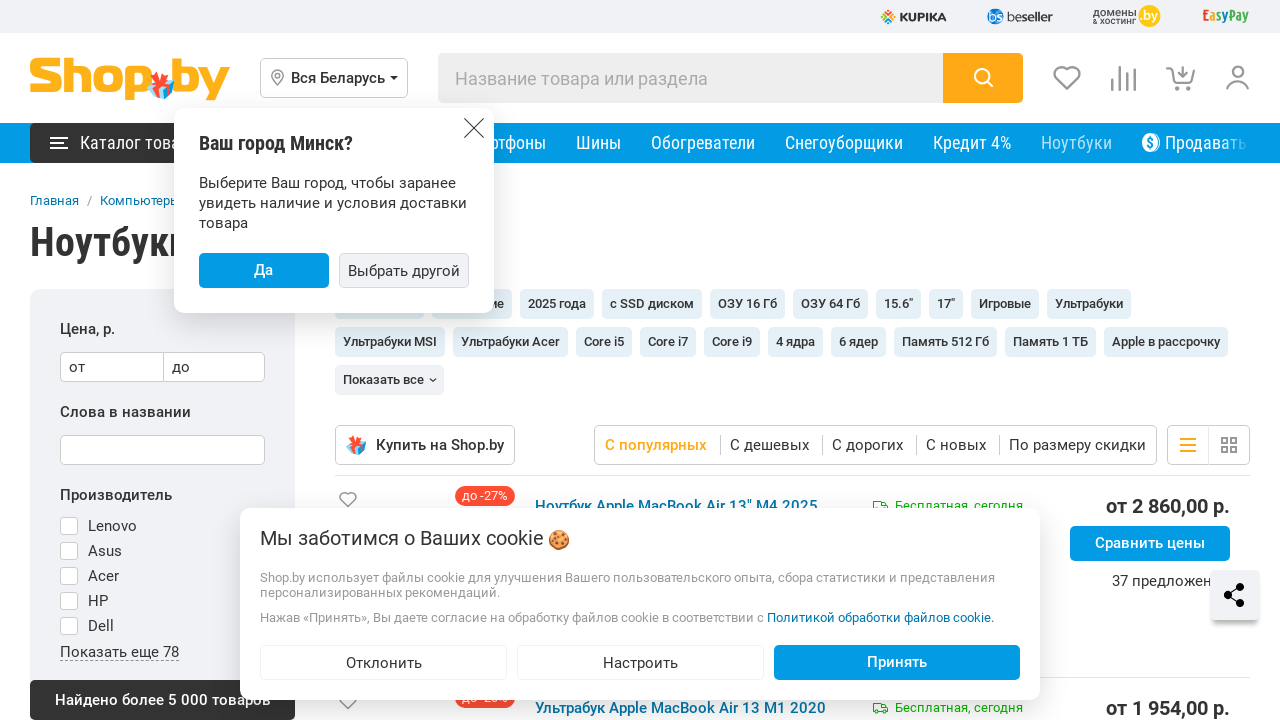

Navigation to Notebooks category page completed
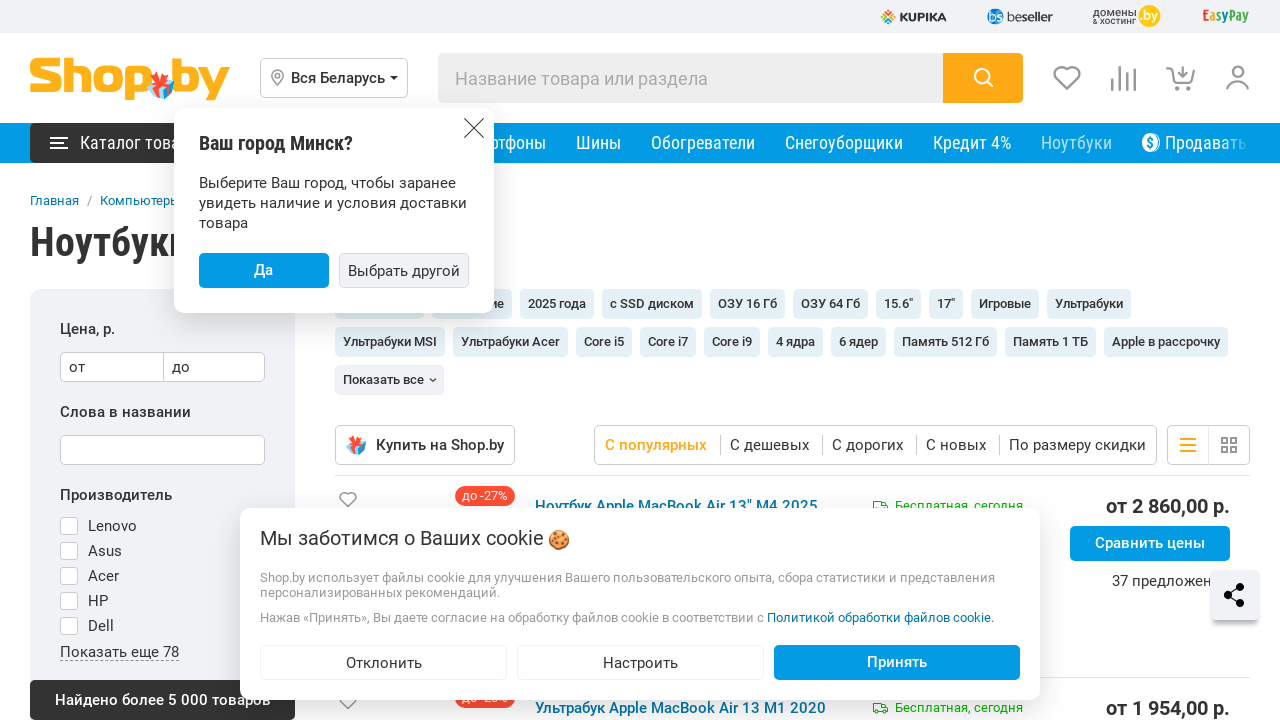

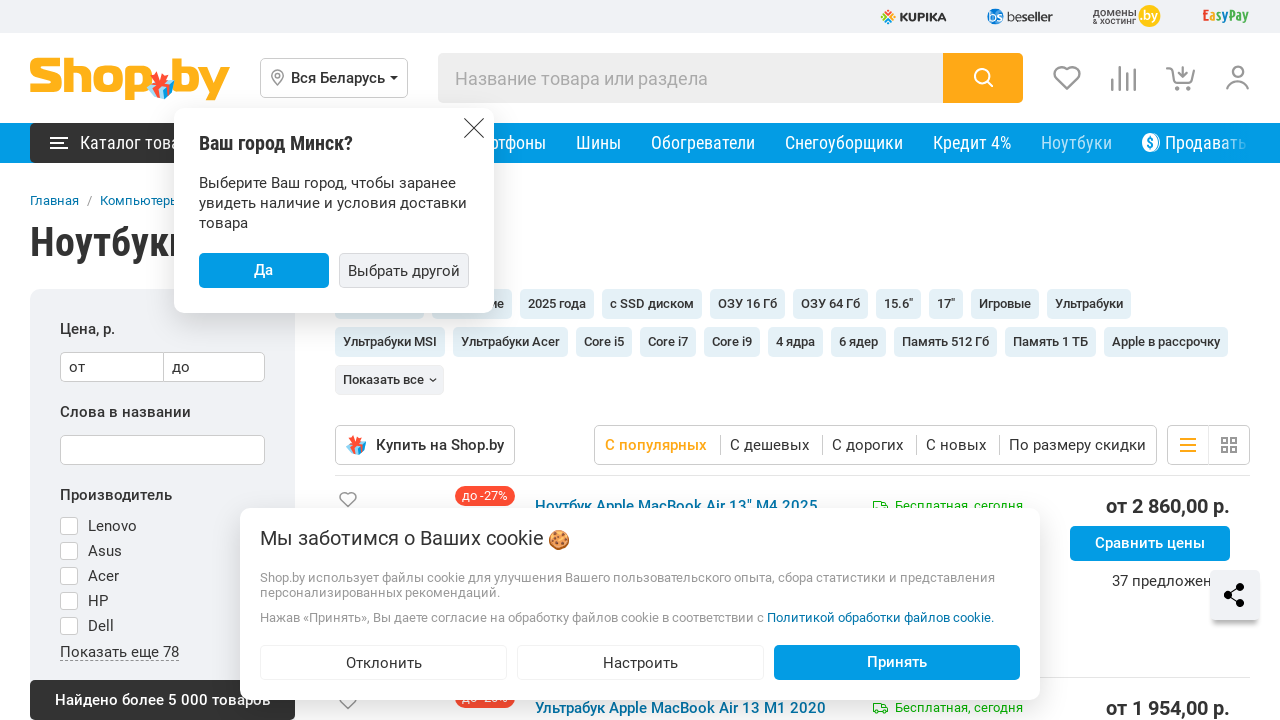